Fills out an event submission form on Global News BC website with event details, venue information, and organizer contact details.

Starting URL: https://globalnews.ca/bc/events/add/

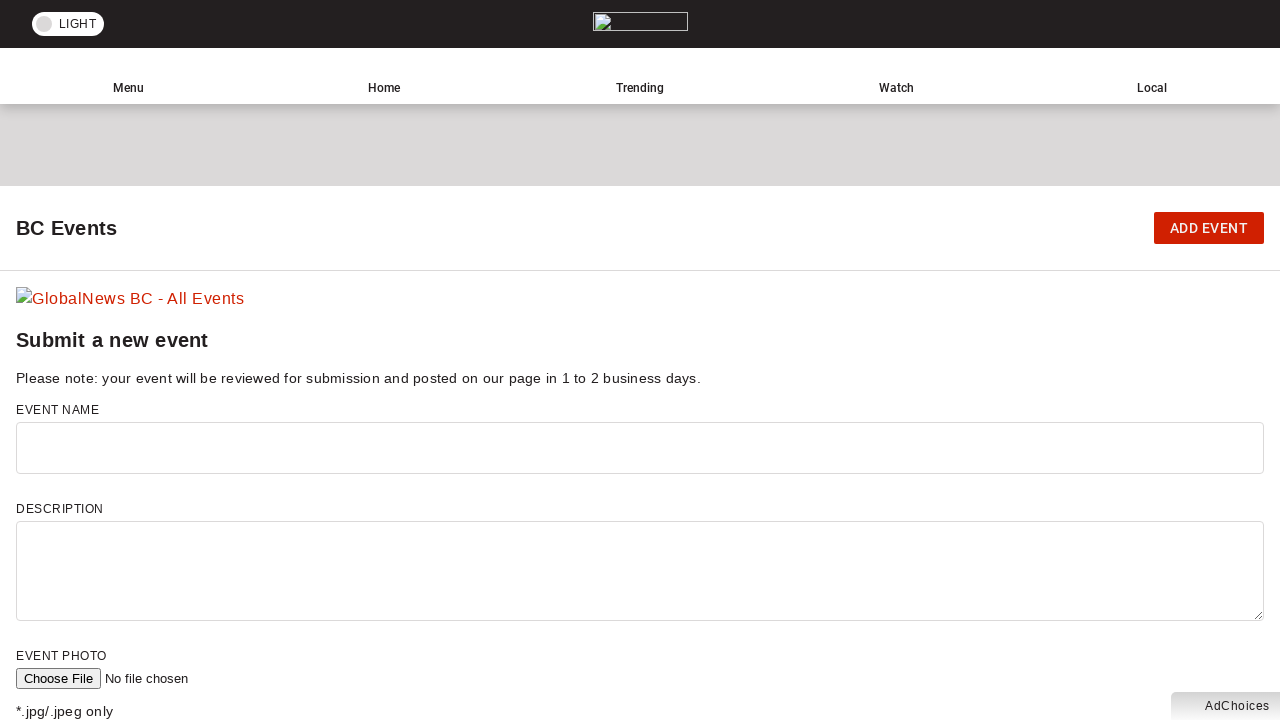

Filled event name field with 'Summer Music Festival 2024' on #event-name
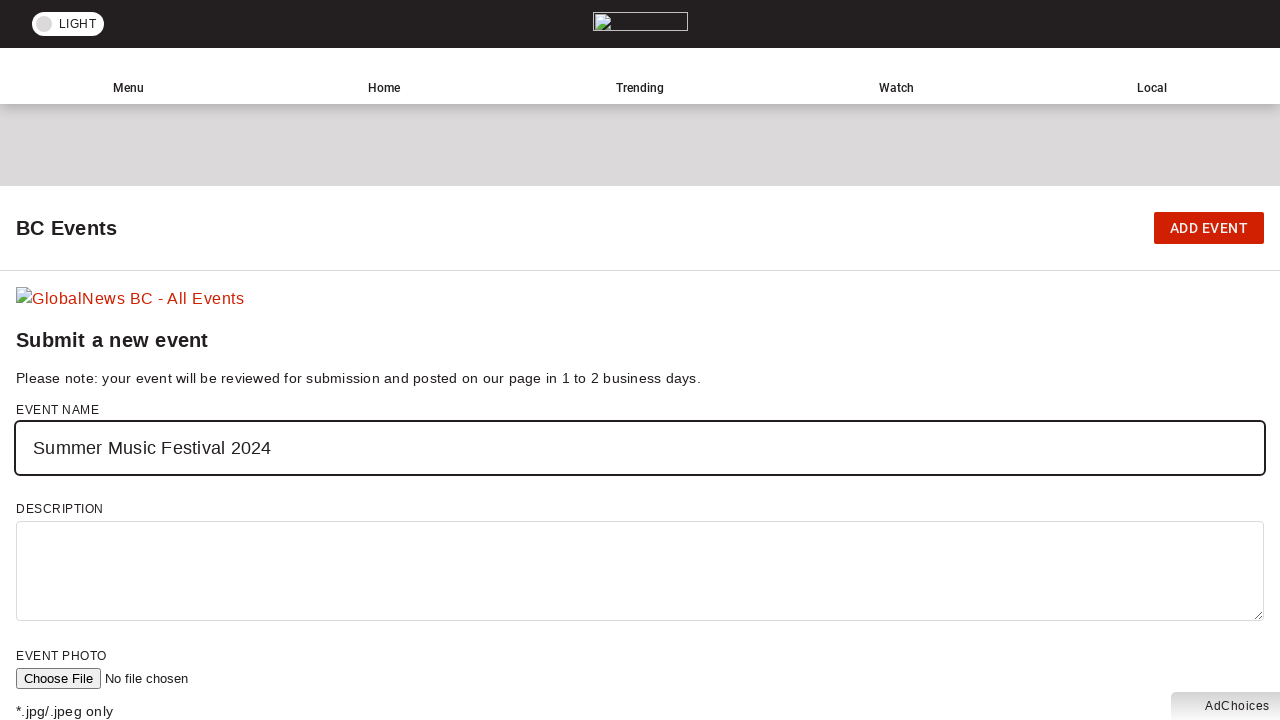

Filled event description field on #event-description
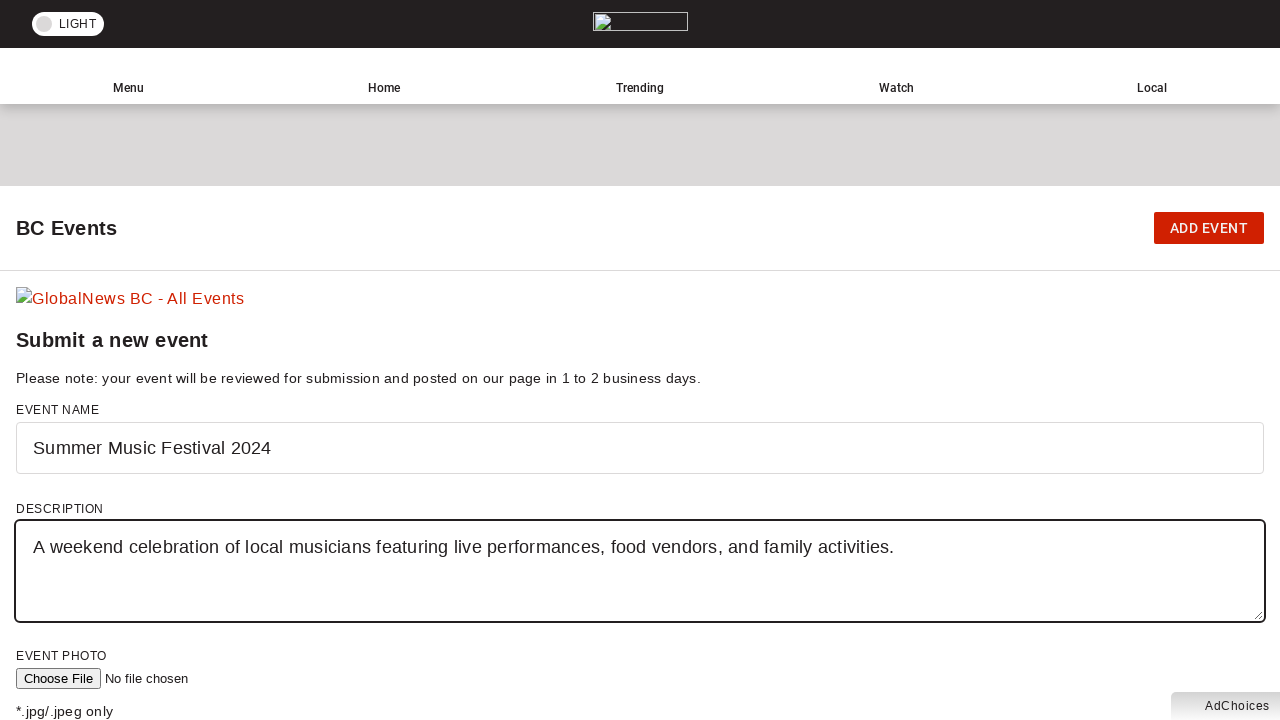

Selected 'Other' as event type on select[name='event-type']
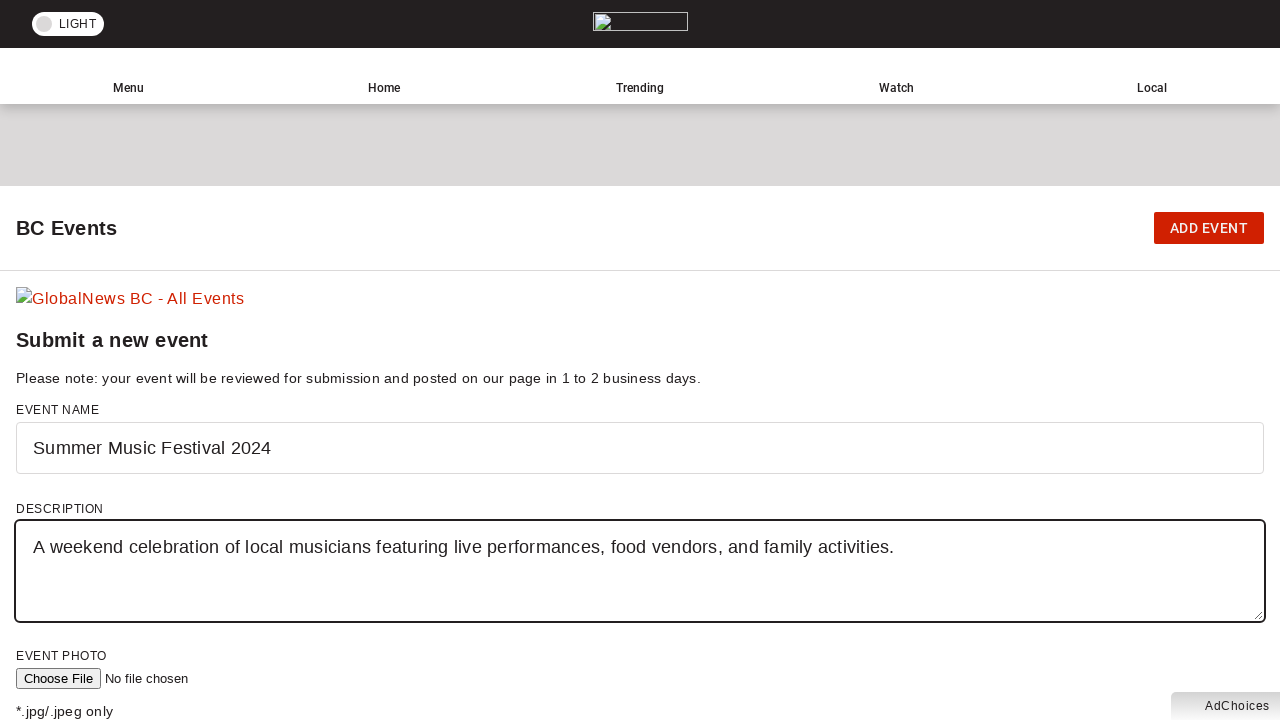

Filled venue name field with 'Stanley Park Pavilion' on #event-venue
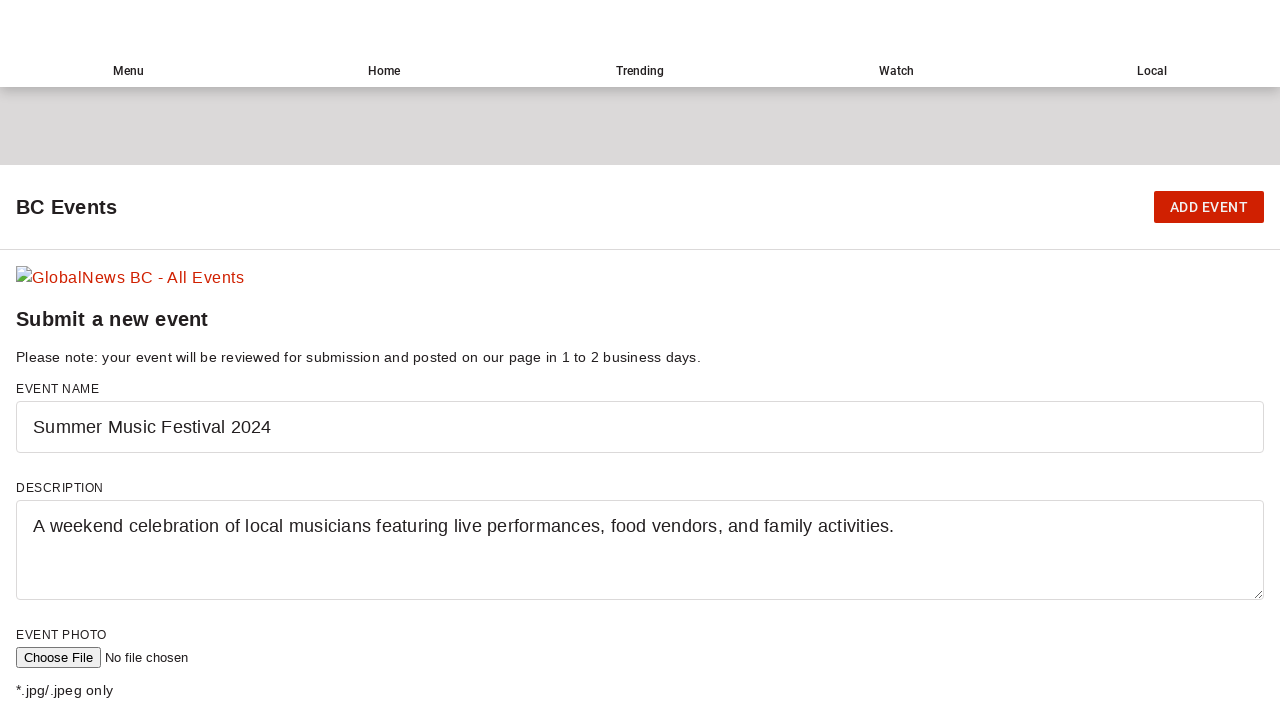

Filled street address field with '610 Pipeline Road' on #event-street
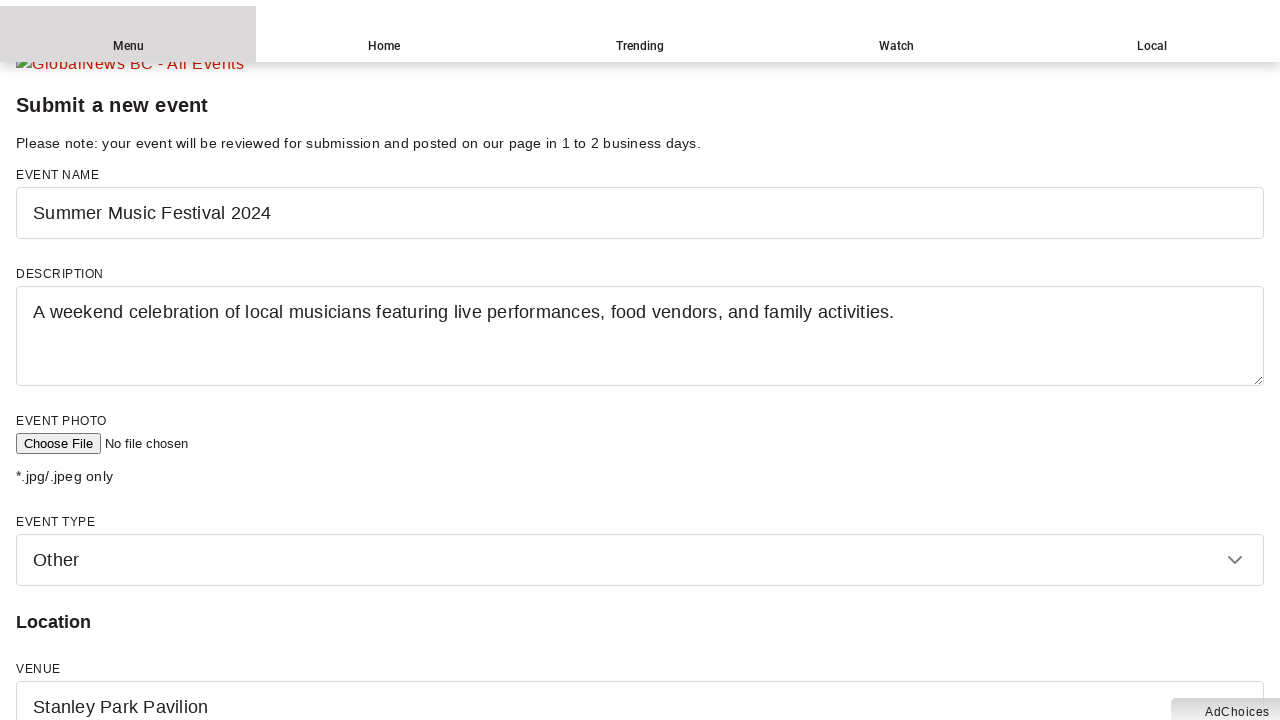

Filled city field with 'Vancouver' on #event-city
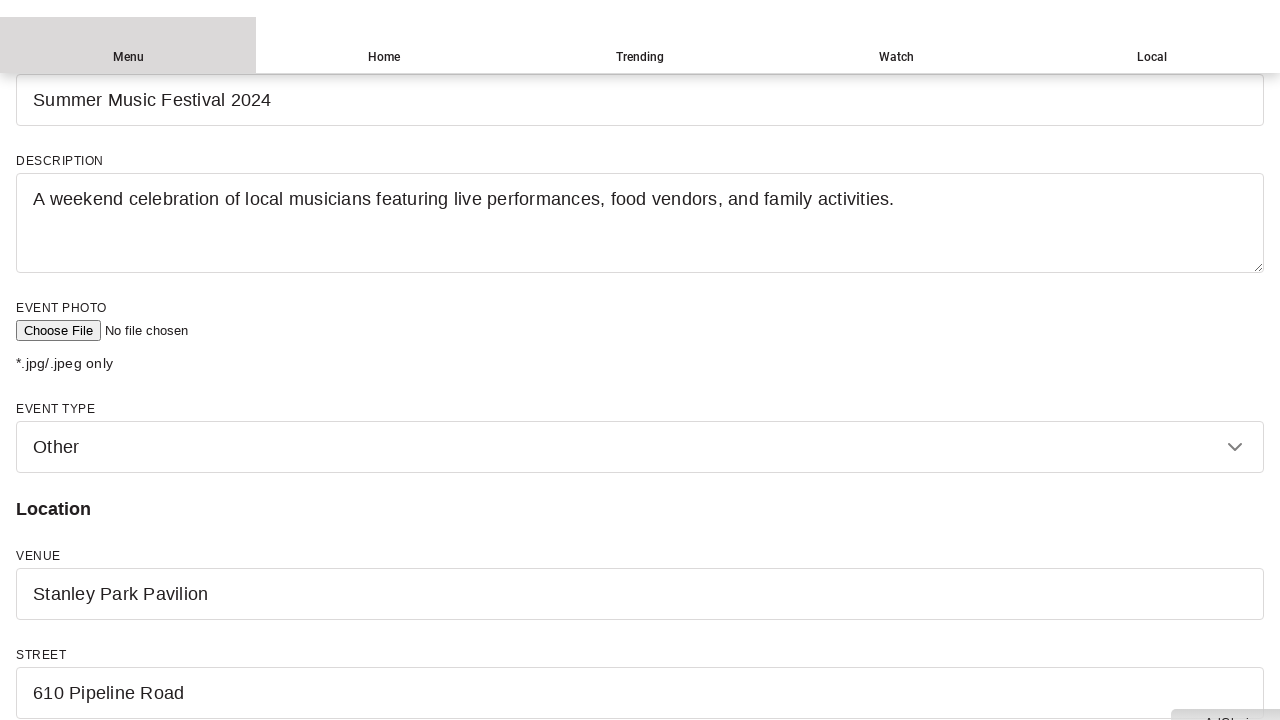

Filled province field with 'British Columbia' on #event-province
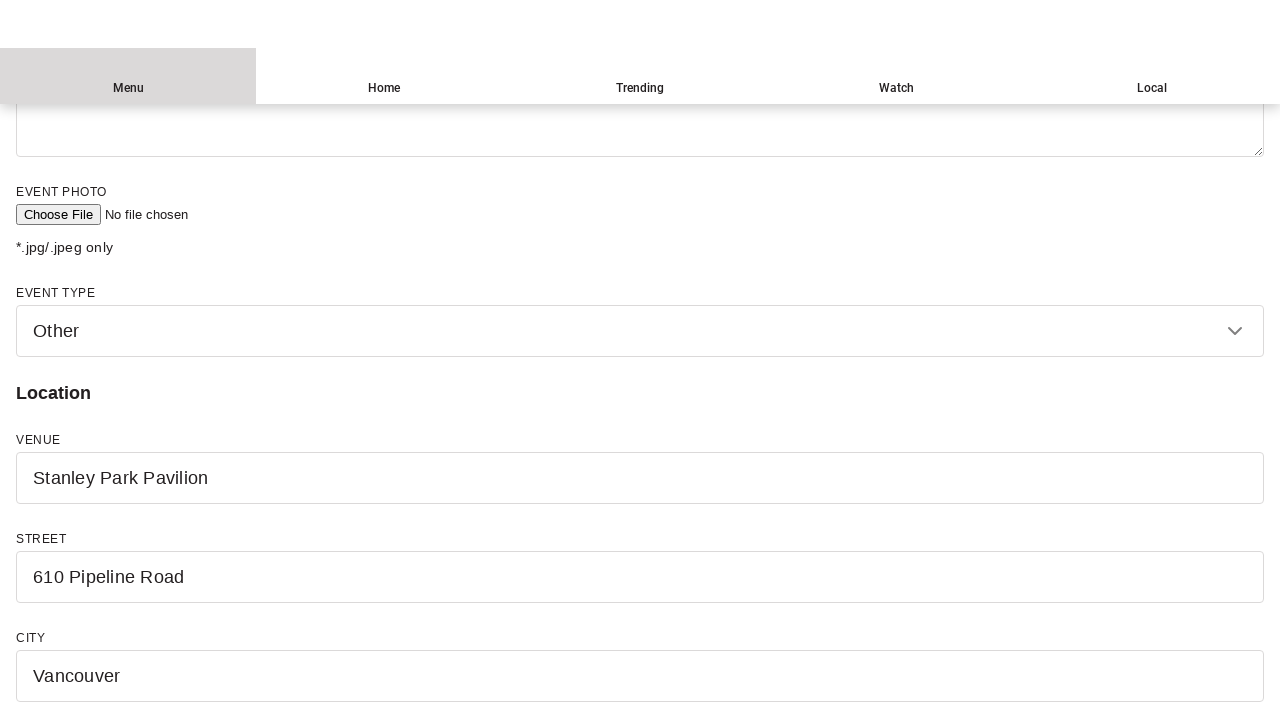

Filled country field with 'Canada' on #event-country
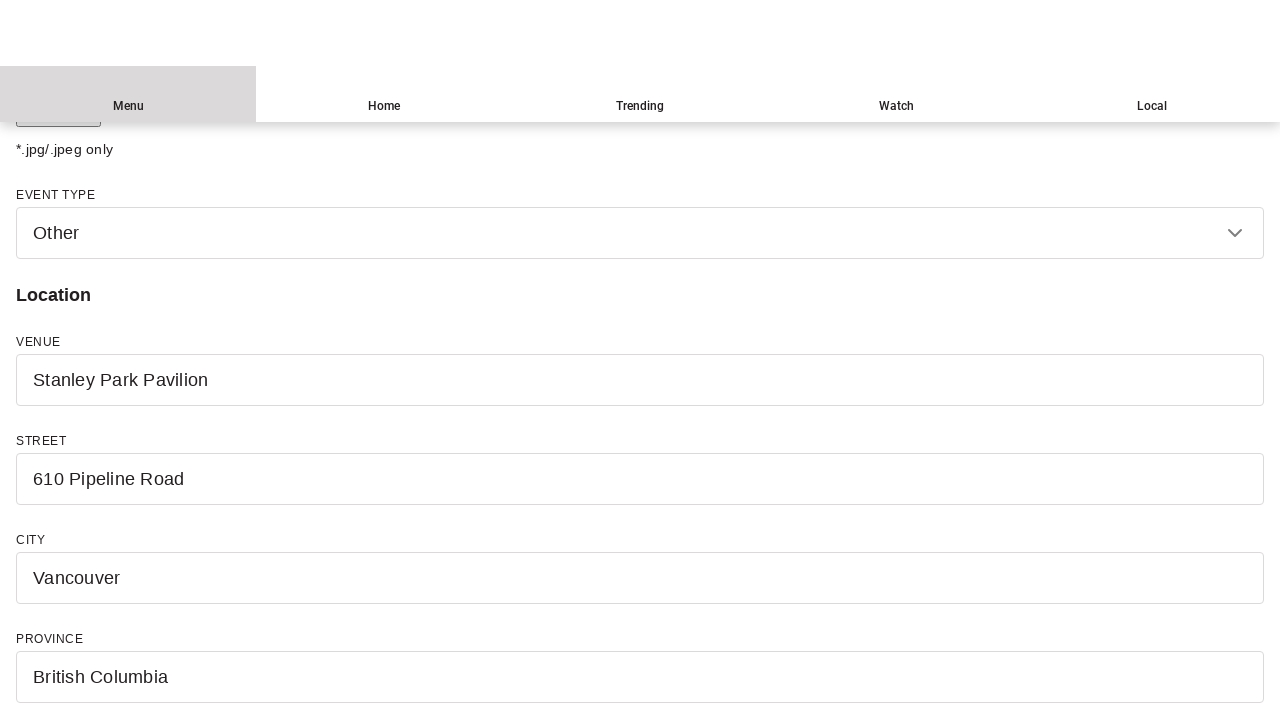

Filled organizer name field with 'Michael Chen' on #event-organizer-name
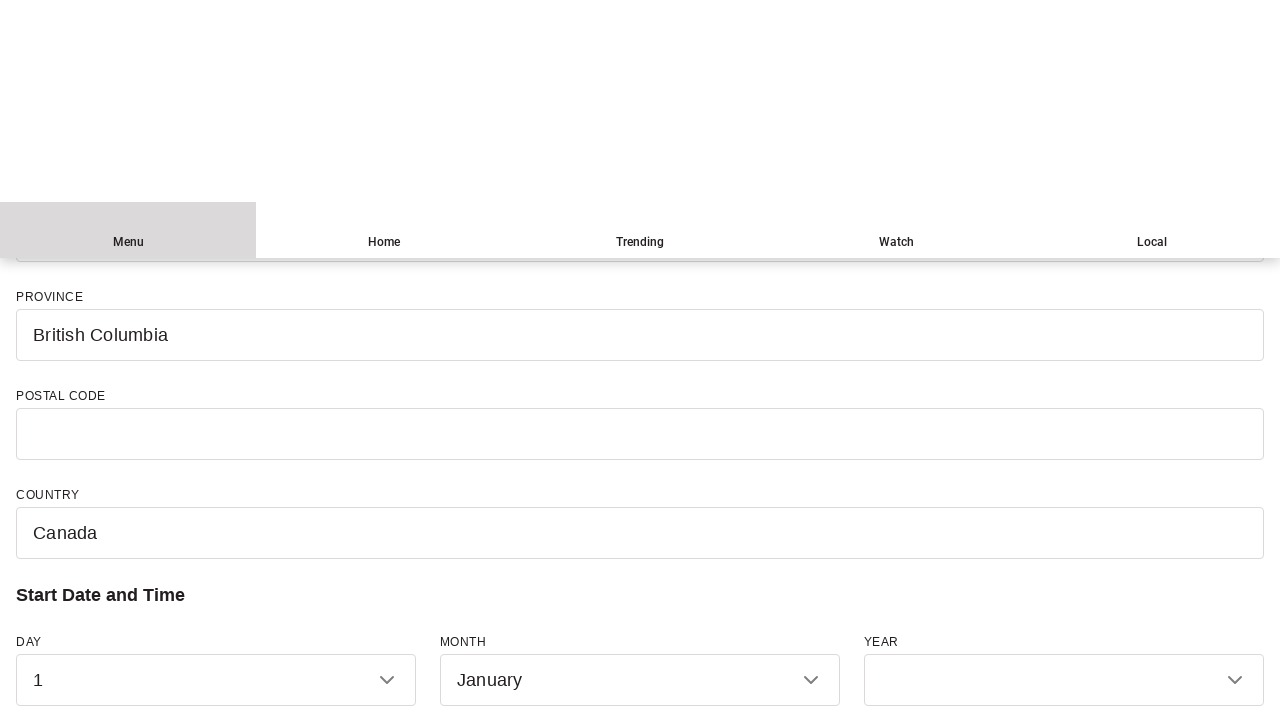

Filled organizer email field with 'michael.chen@example.com' on #event-organizer-email
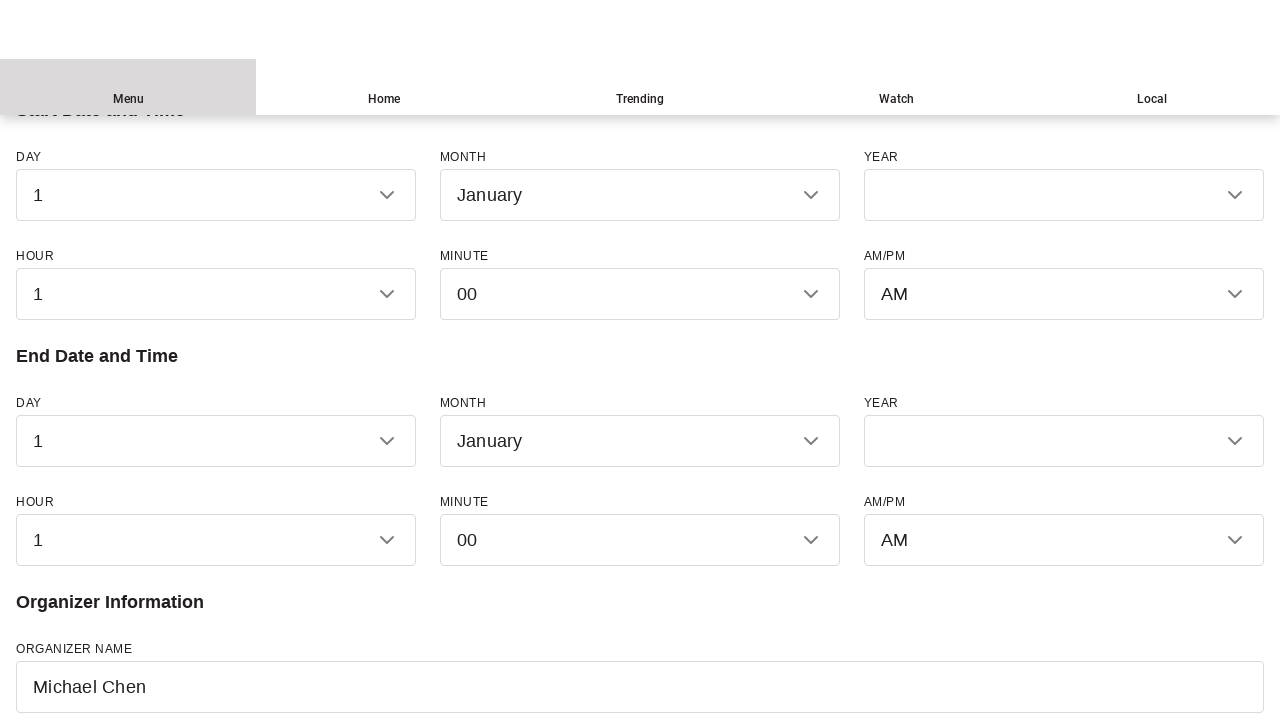

Filled organizer phone field with '604-555-7890' on #event-organizer-phone
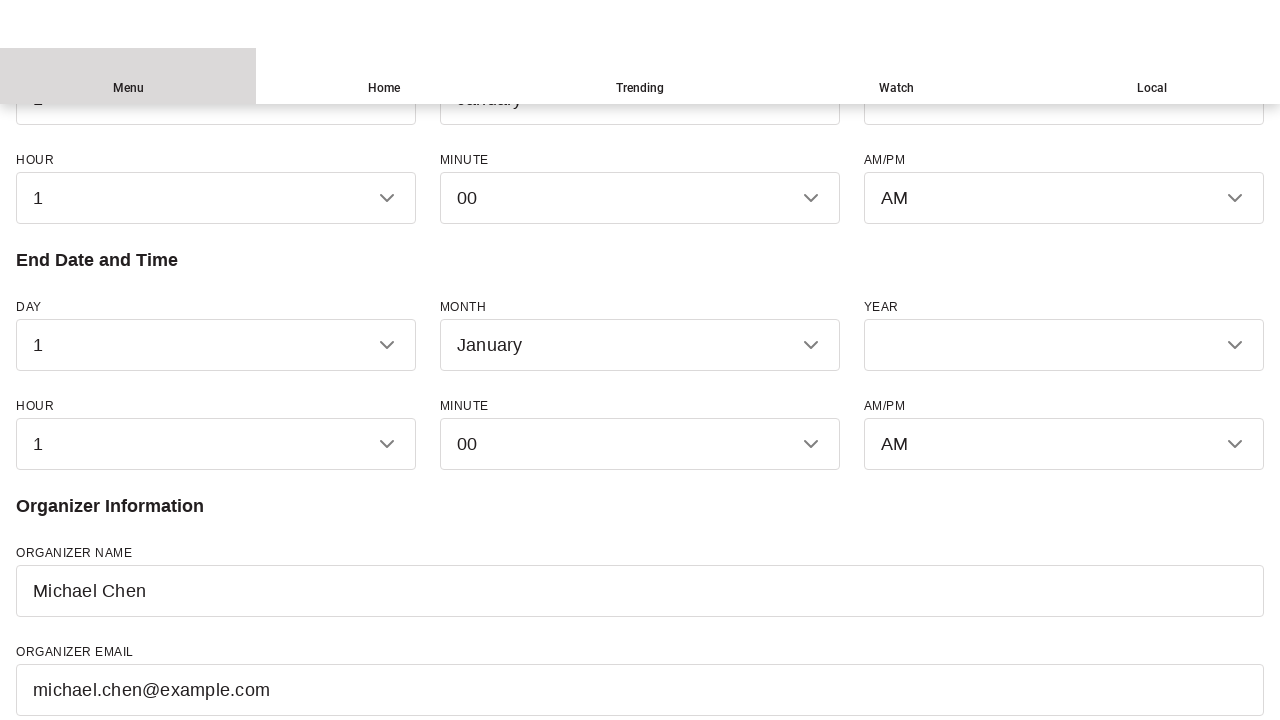

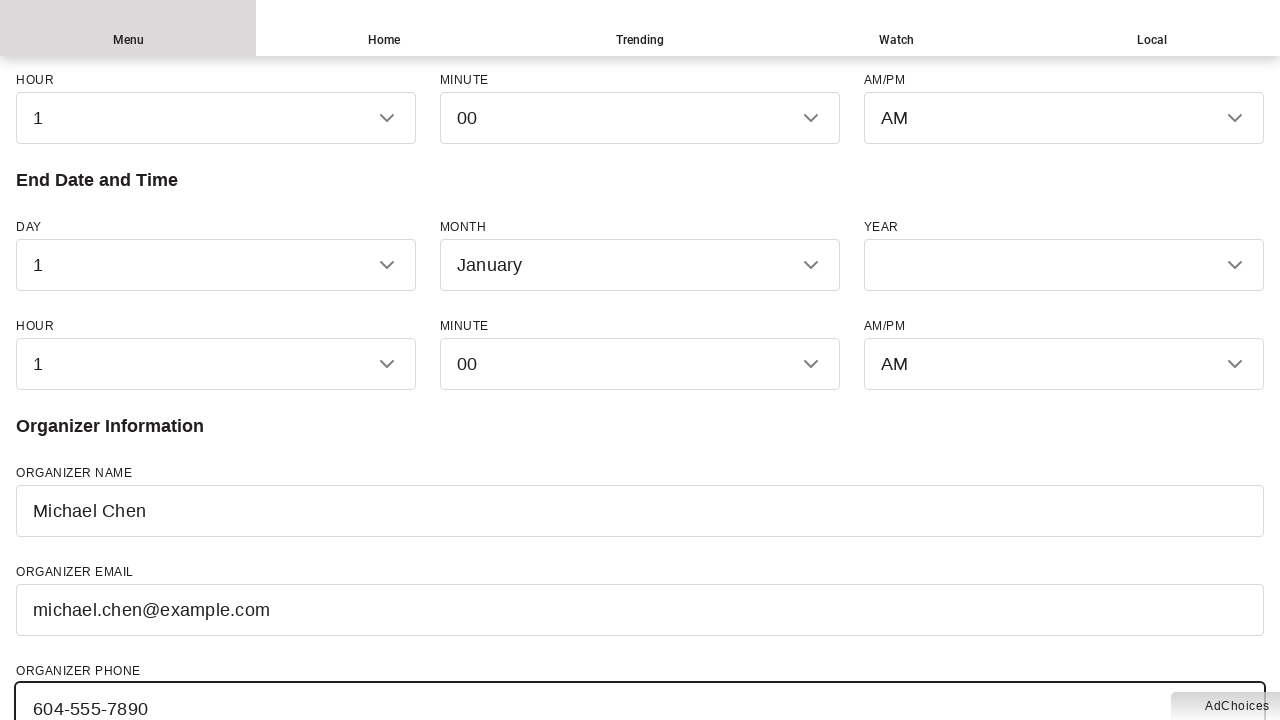